Tests browser tab handling by clicking a button that opens a new tab, switching to the new tab to verify content, and switching back to the parent tab.

Starting URL: https://demoqa.com/browser-windows

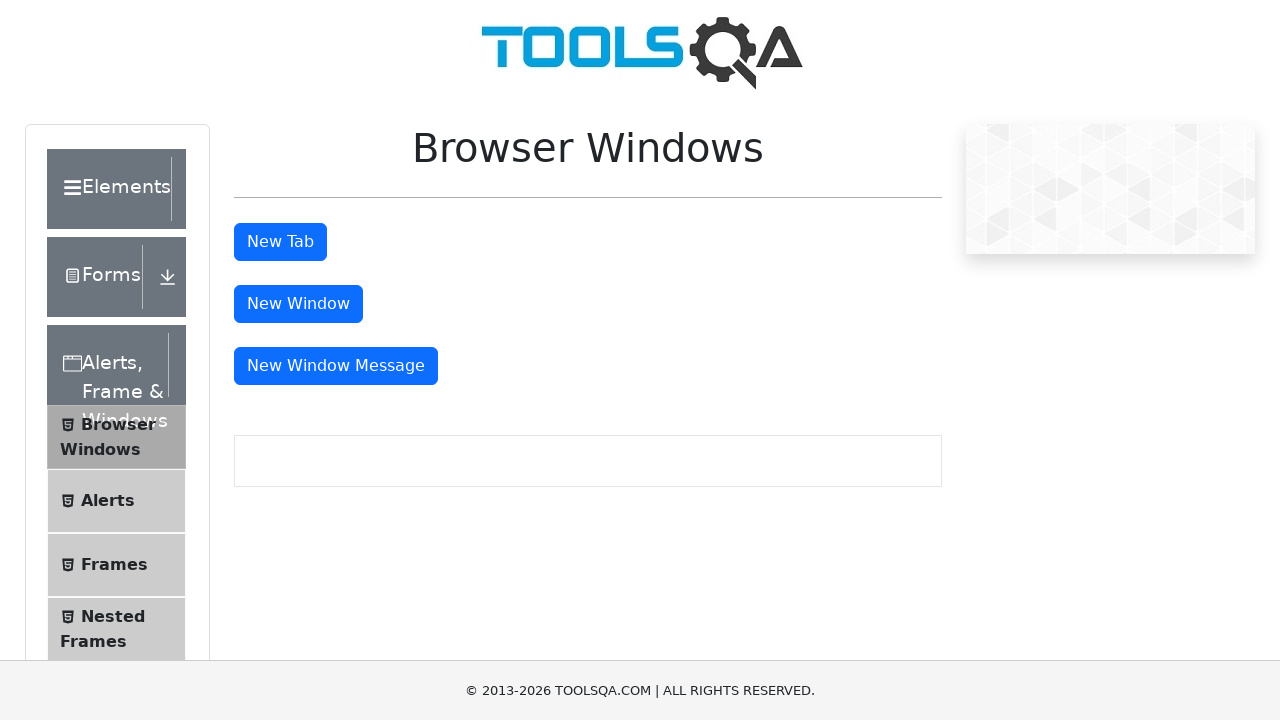

Clicked 'New Tab' button and new tab opened at (280, 242) on #tabButton
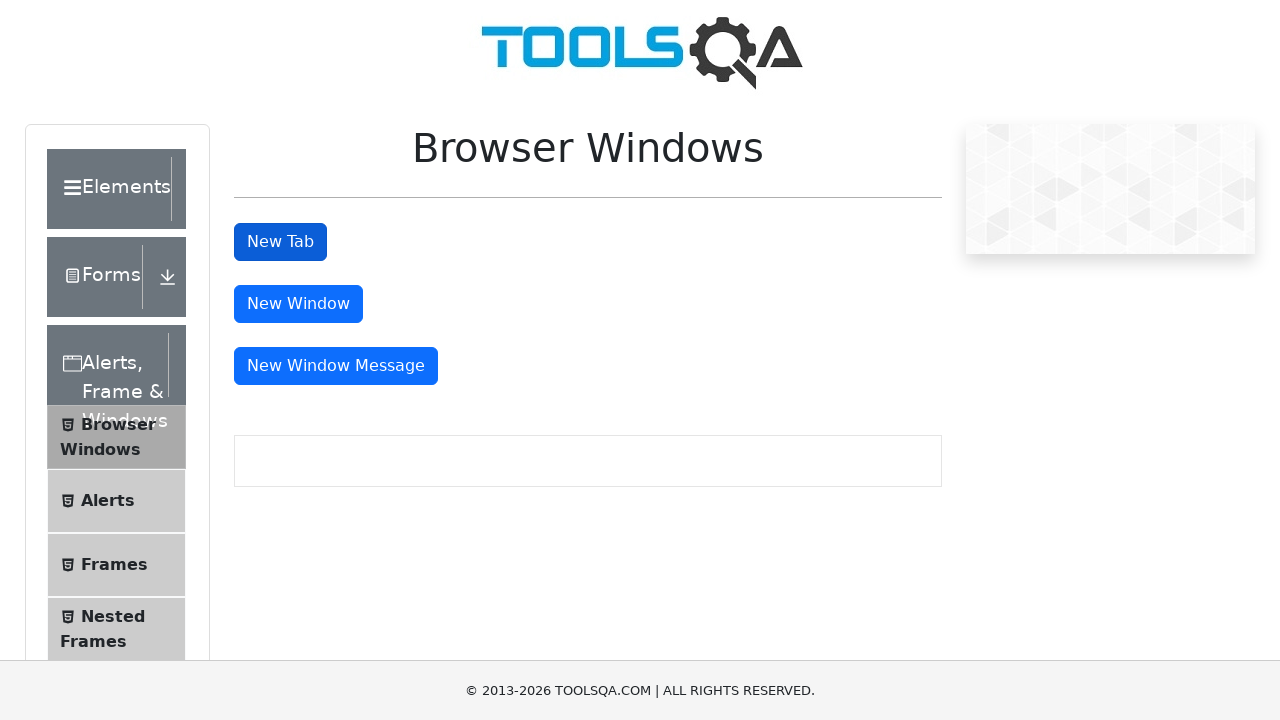

Waited for sample heading to load in new tab
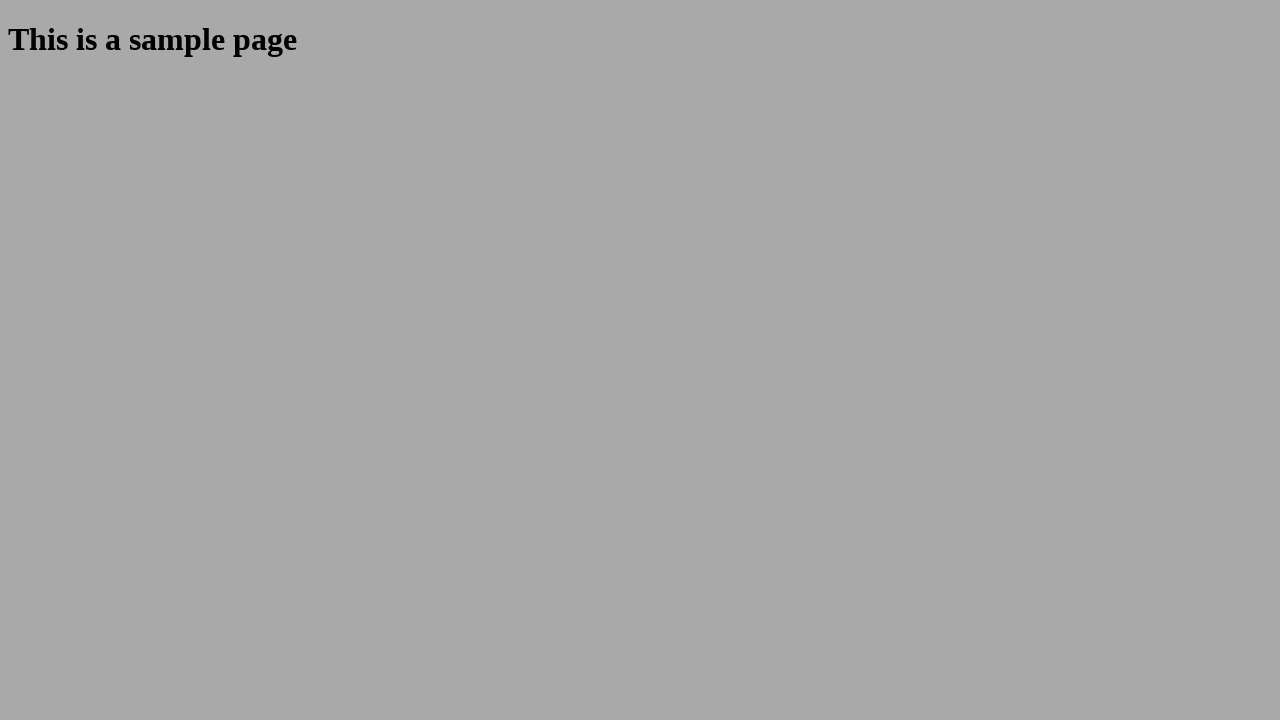

Retrieved heading text from new tab: 'This is a sample page'
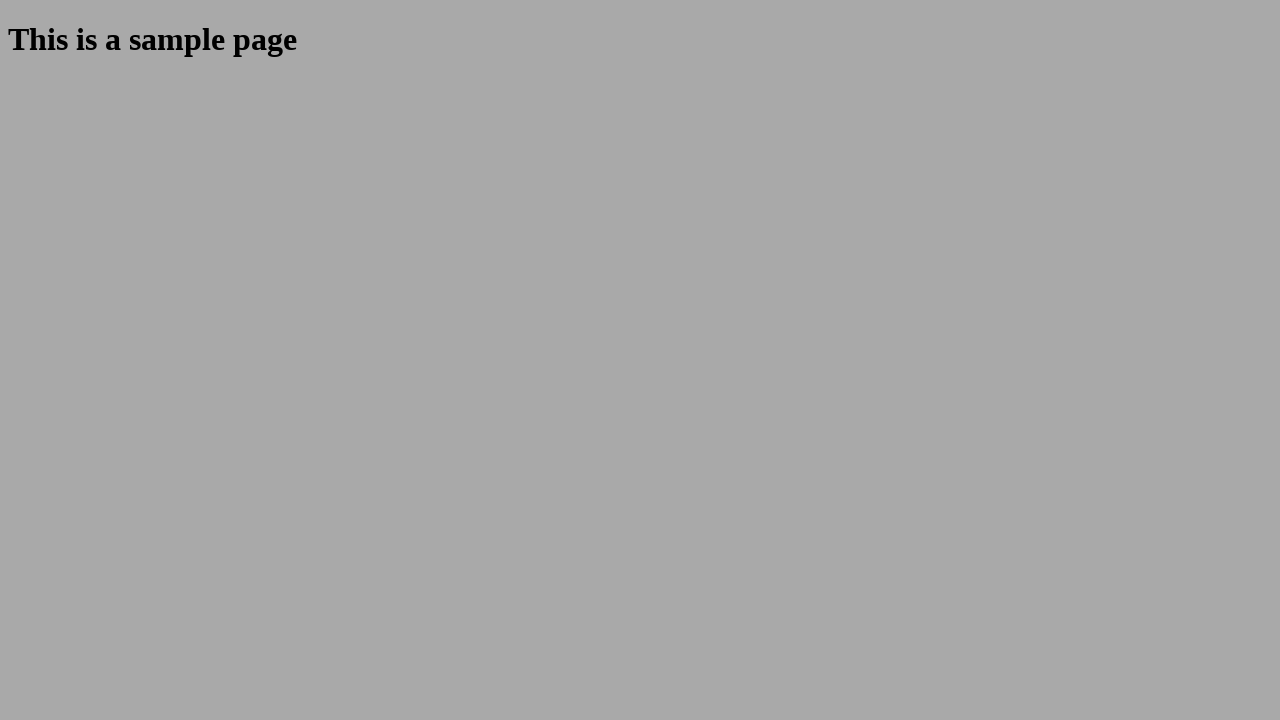

Closed new tab
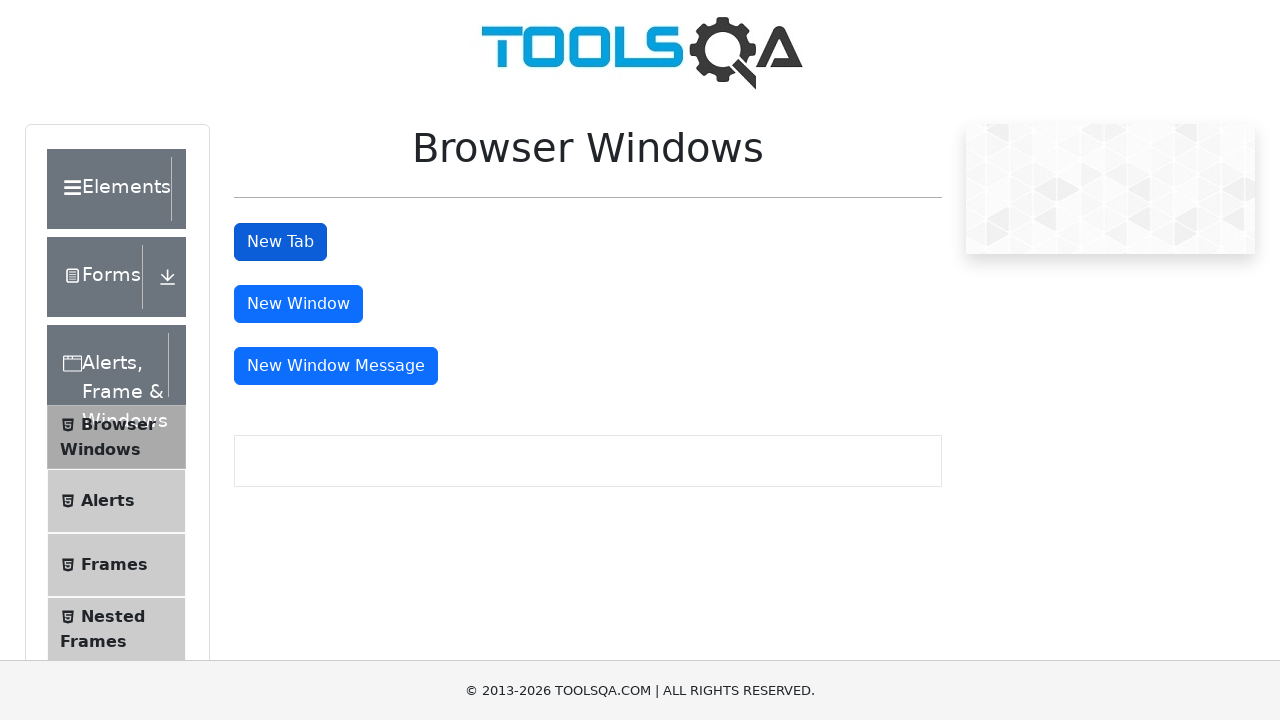

Verified original tab is active with 'New Tab' button visible
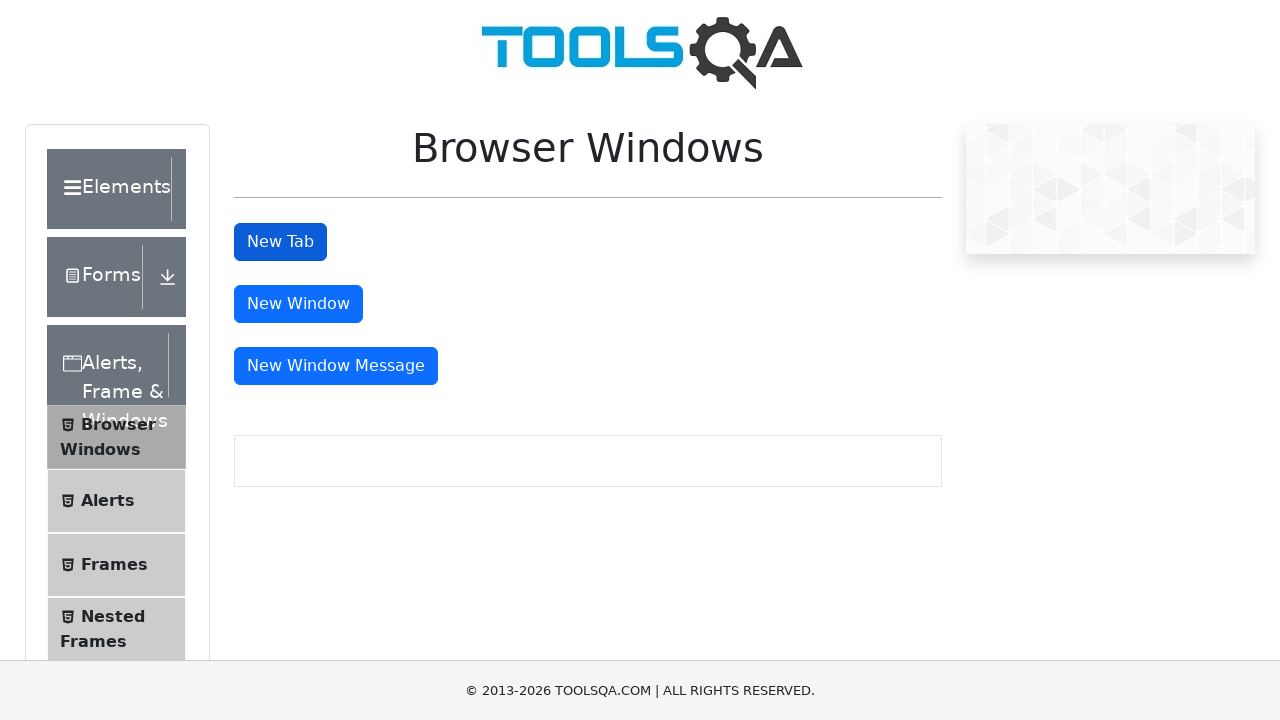

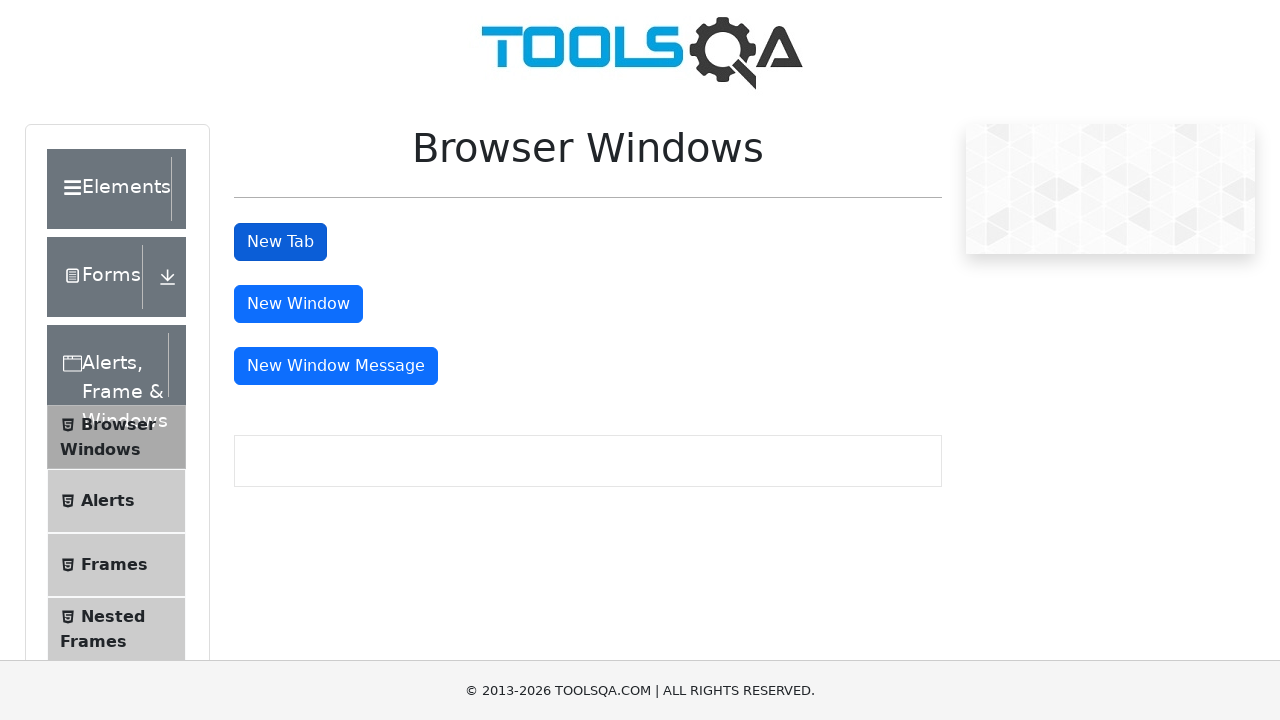